Opens the USPS homepage and clicks on the Send Mail & Packages link to navigate to that section

Starting URL: https://www.usps.com/

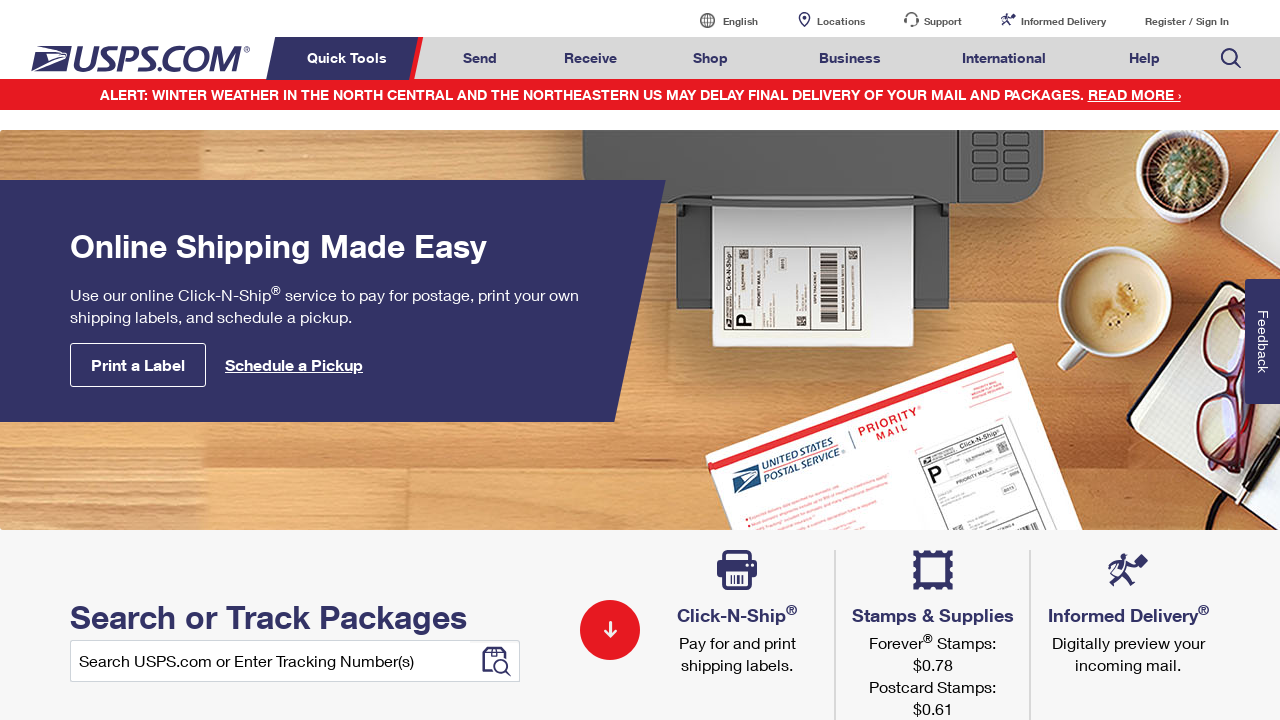

Clicked on Send Mail & Packages link at (480, 58) on a#mail-ship-width
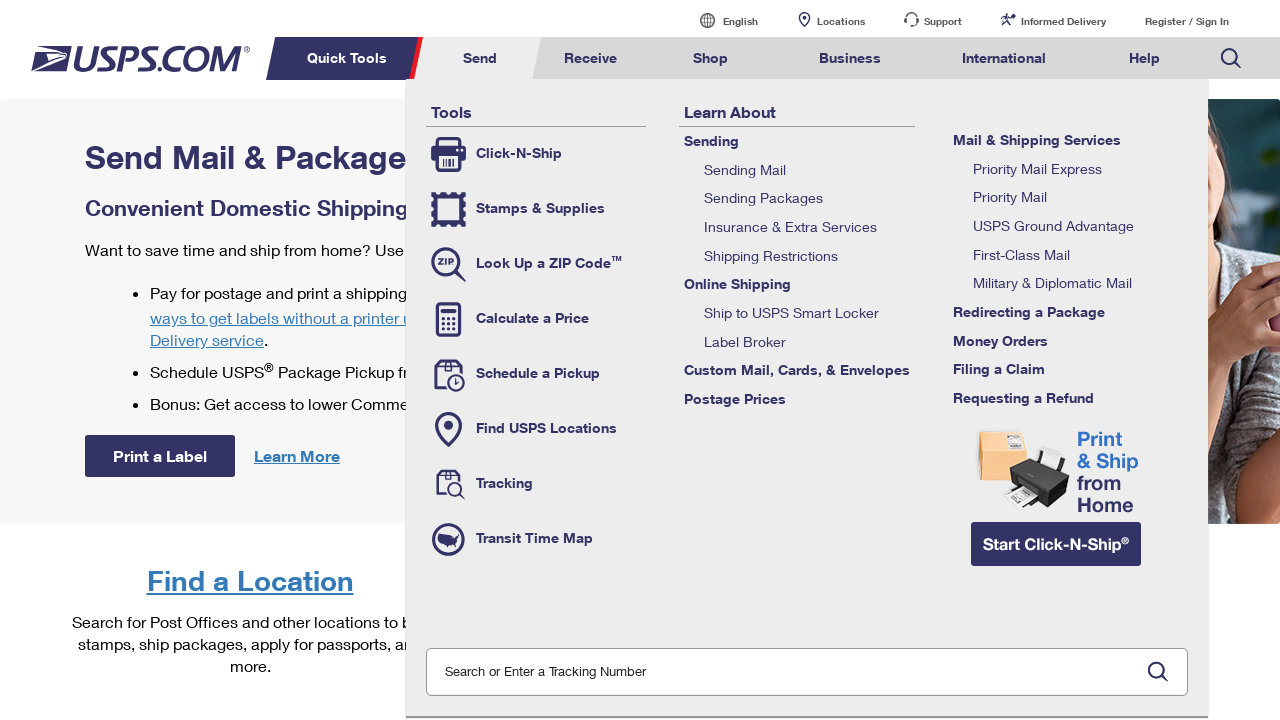

Waited for Send Mail & Packages page to load
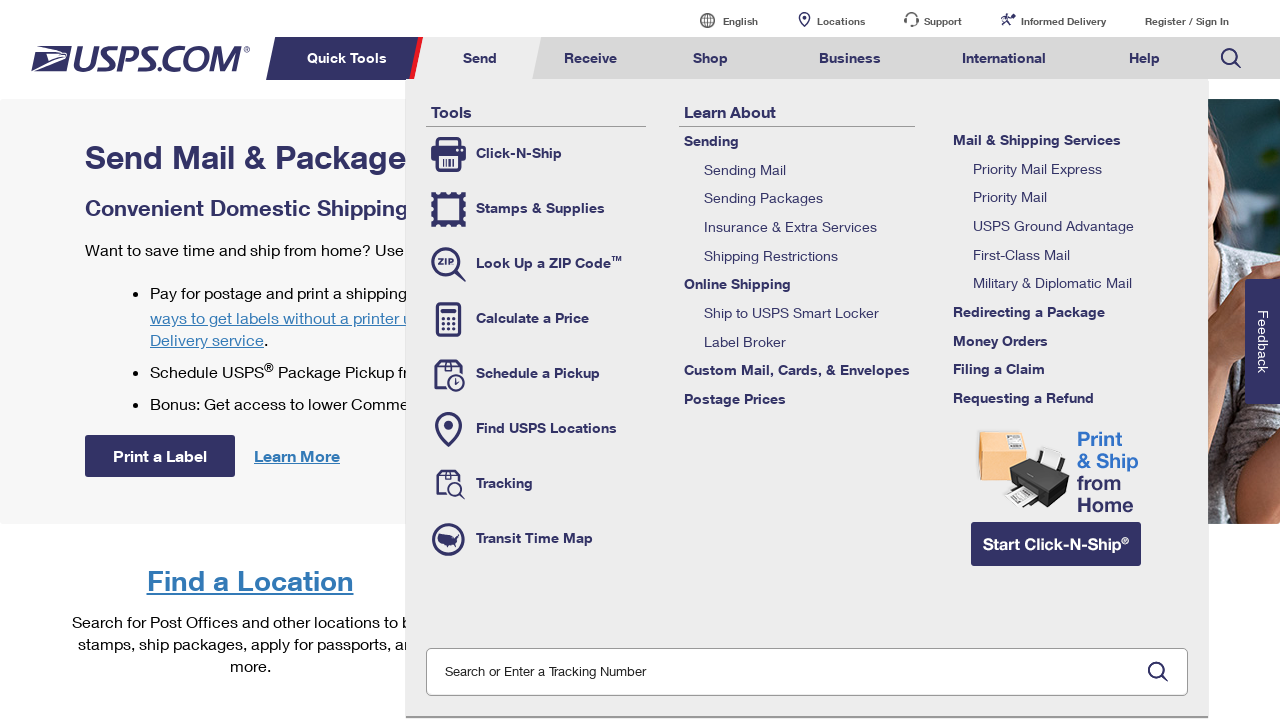

Verified page title is 'Send Mail & Packages | USPS'
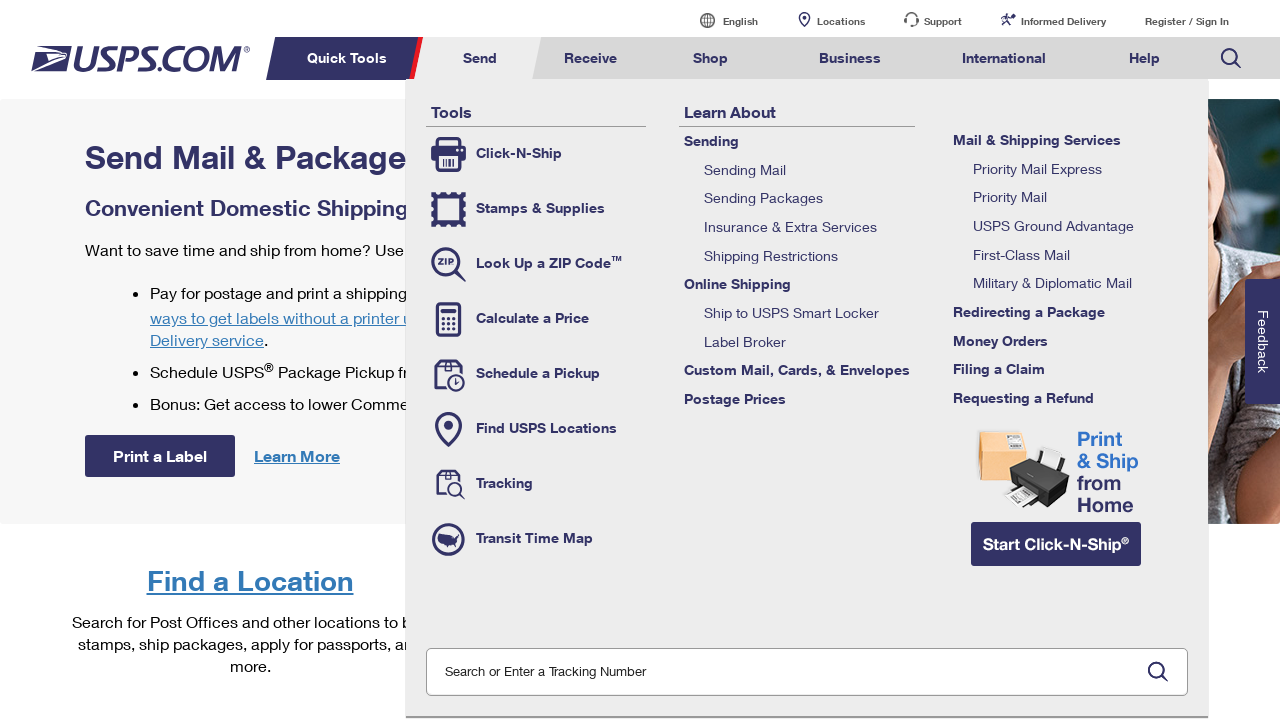

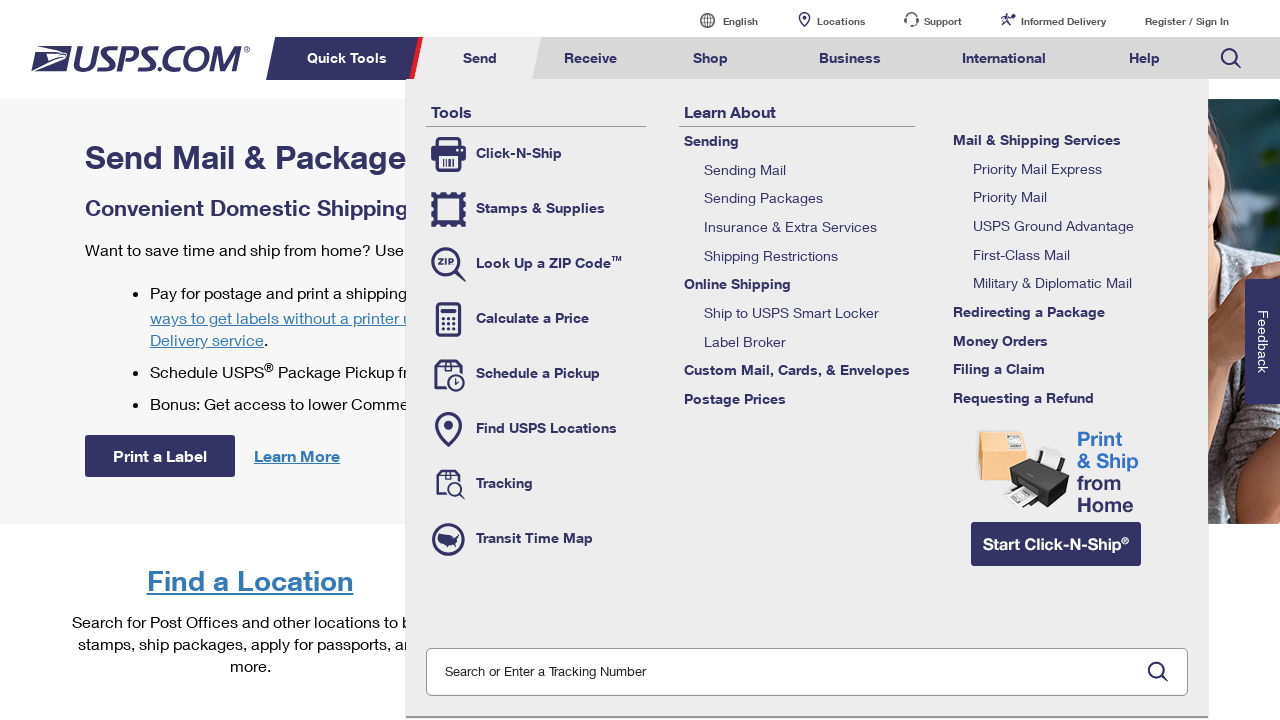